Tests JavaScript alert handling by clicking buttons that trigger different types of alerts (simple alert, confirm dialog, and prompt dialog) and interacting with each accordingly

Starting URL: https://www.syntaxprojects.com/javascript-alert-box-demo.php

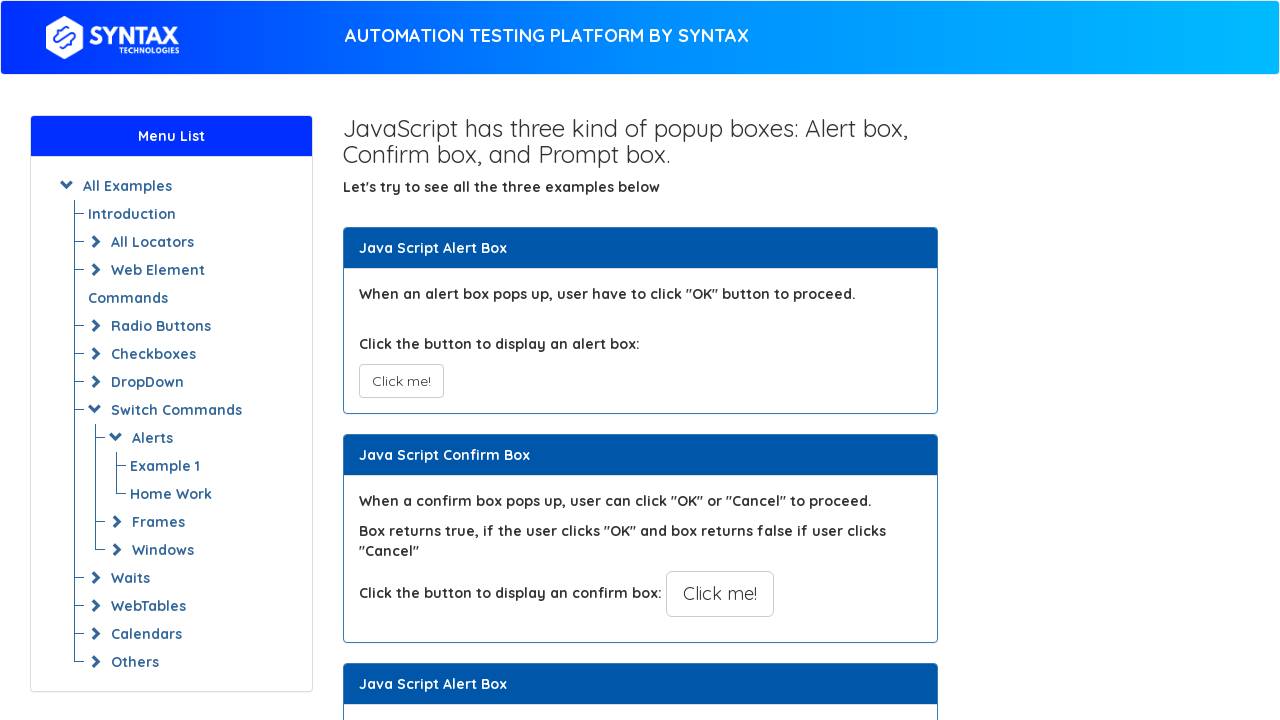

Clicked the simple alert button at (401, 381) on xpath=//button[@onclick='myAlertFunction()']
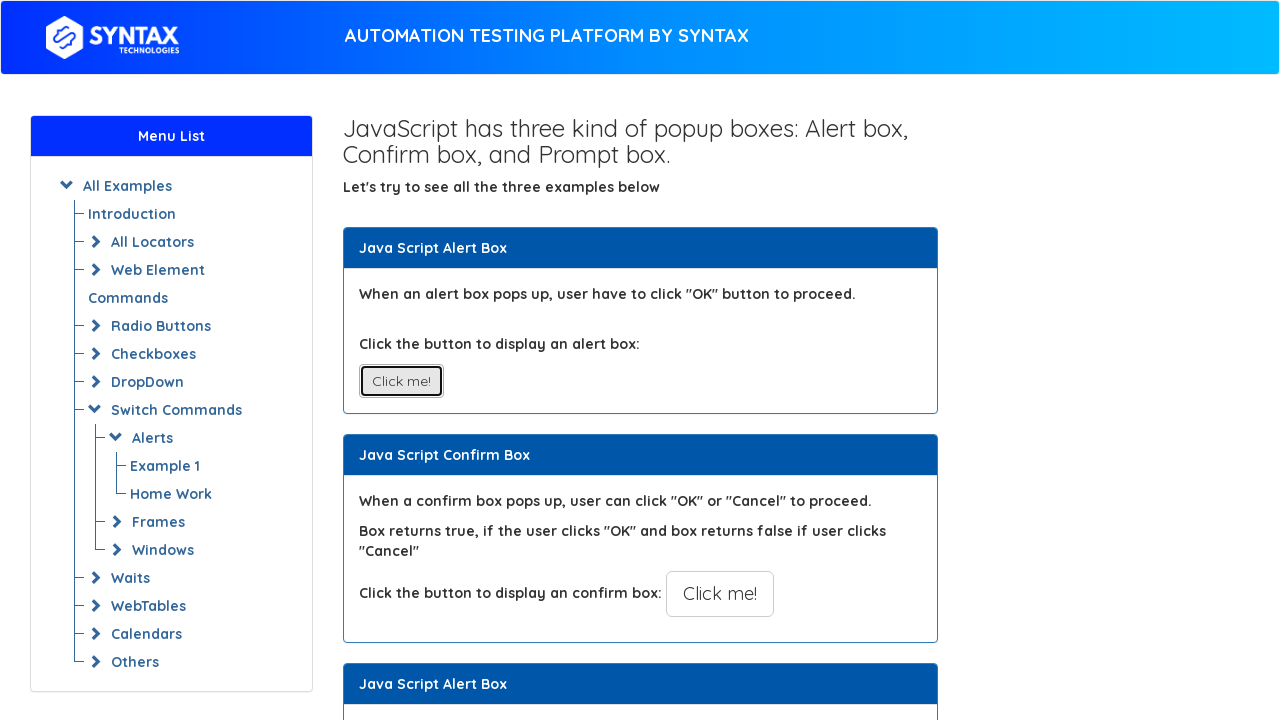

Set up dialog handler to accept simple alert
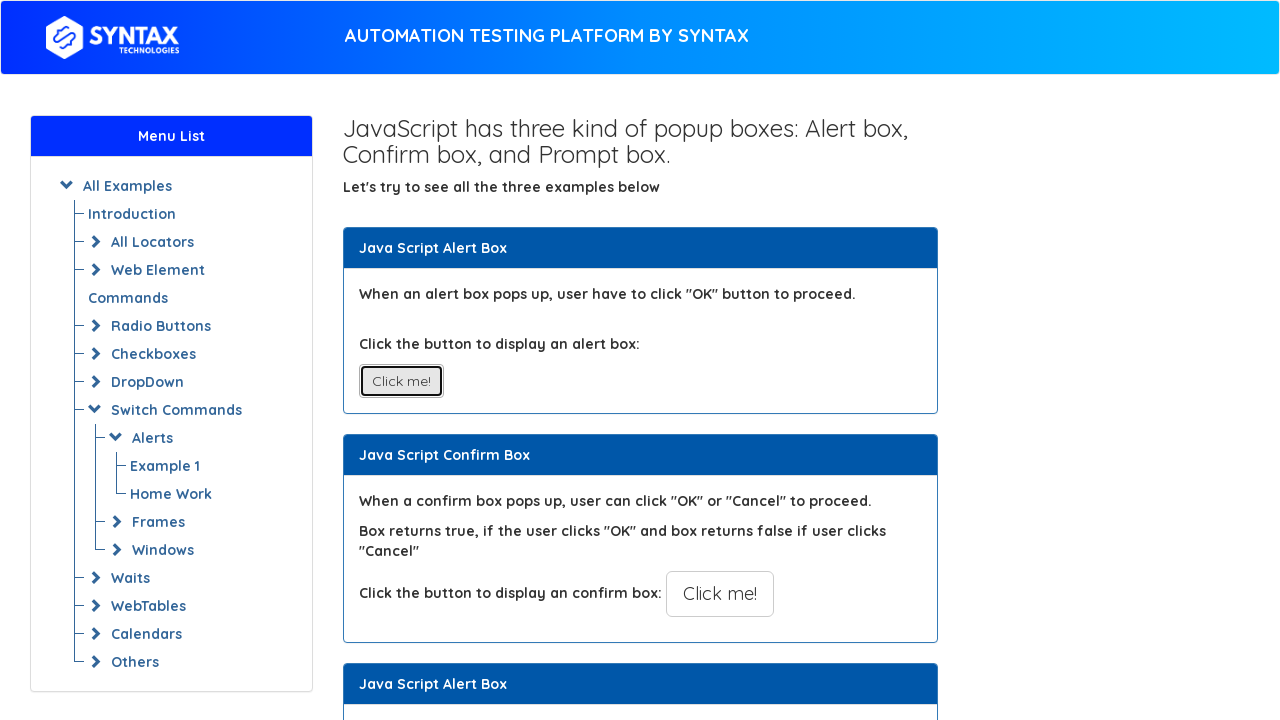

Waited 500ms for alert to be handled
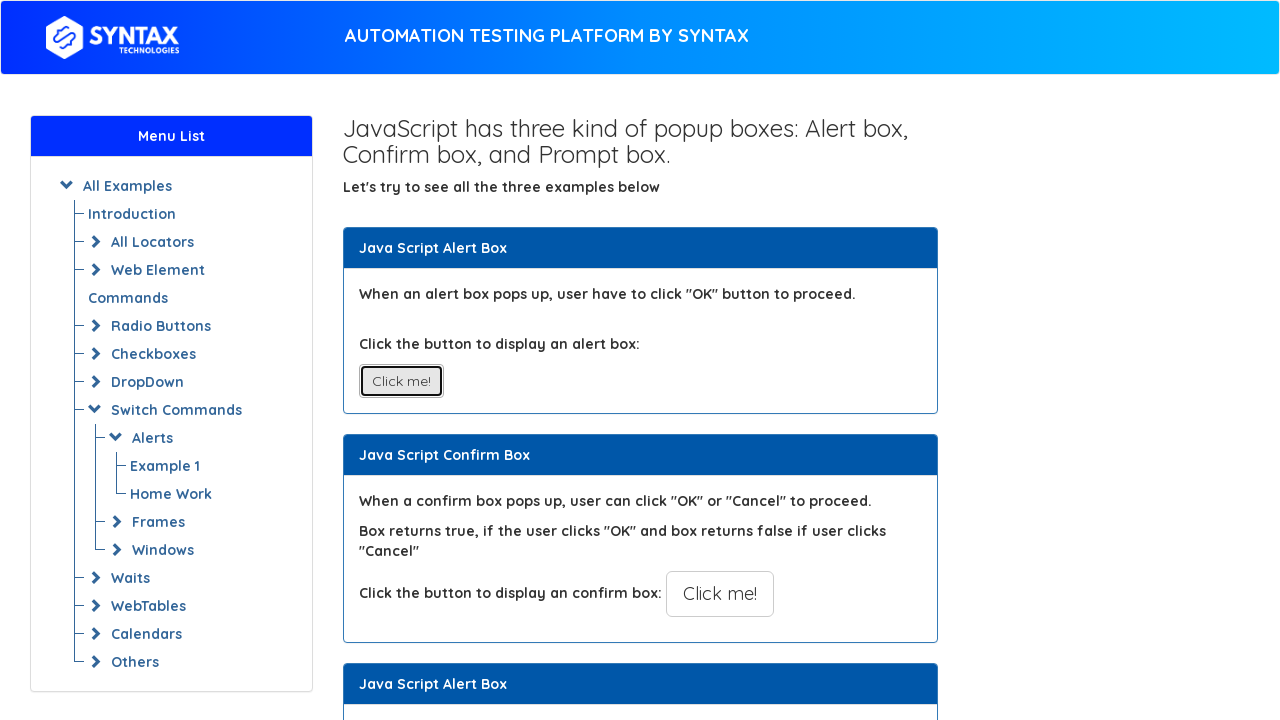

Clicked the confirm dialog button at (720, 594) on xpath=//button[@onclick='myConfirmFunction()']
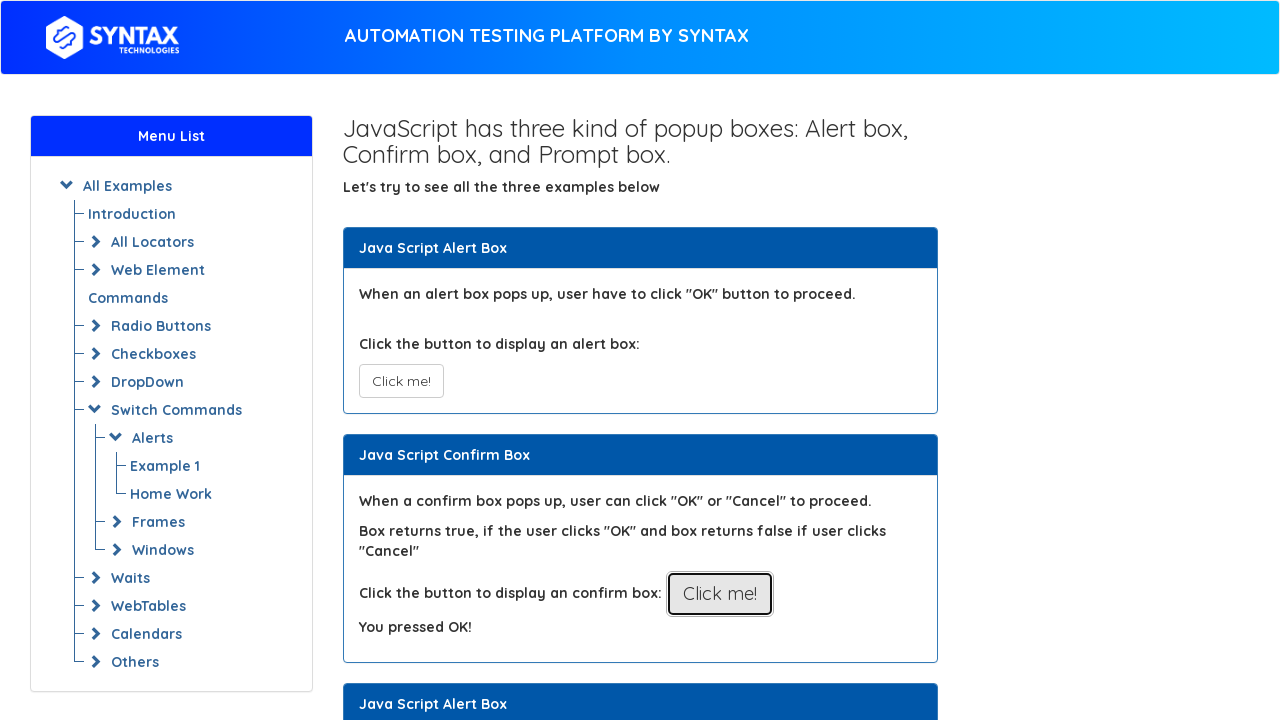

Set up dialog handler to dismiss confirm dialog
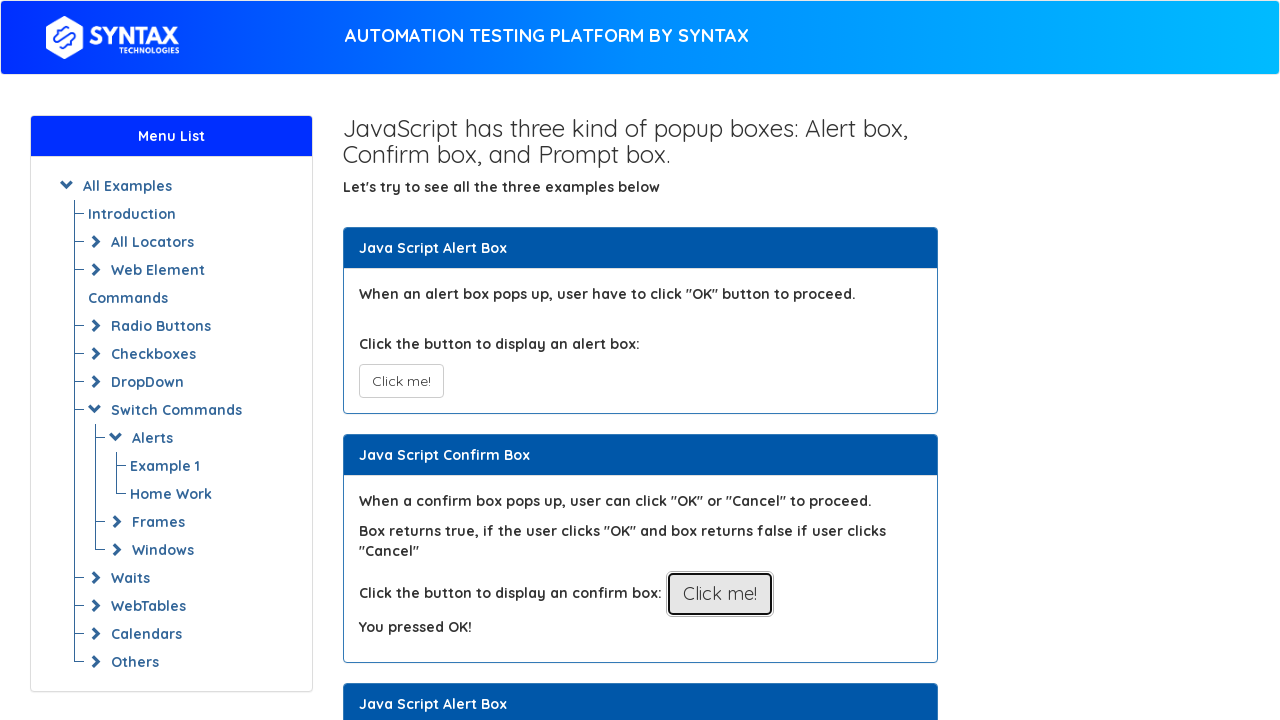

Waited 500ms for confirm dialog to be handled
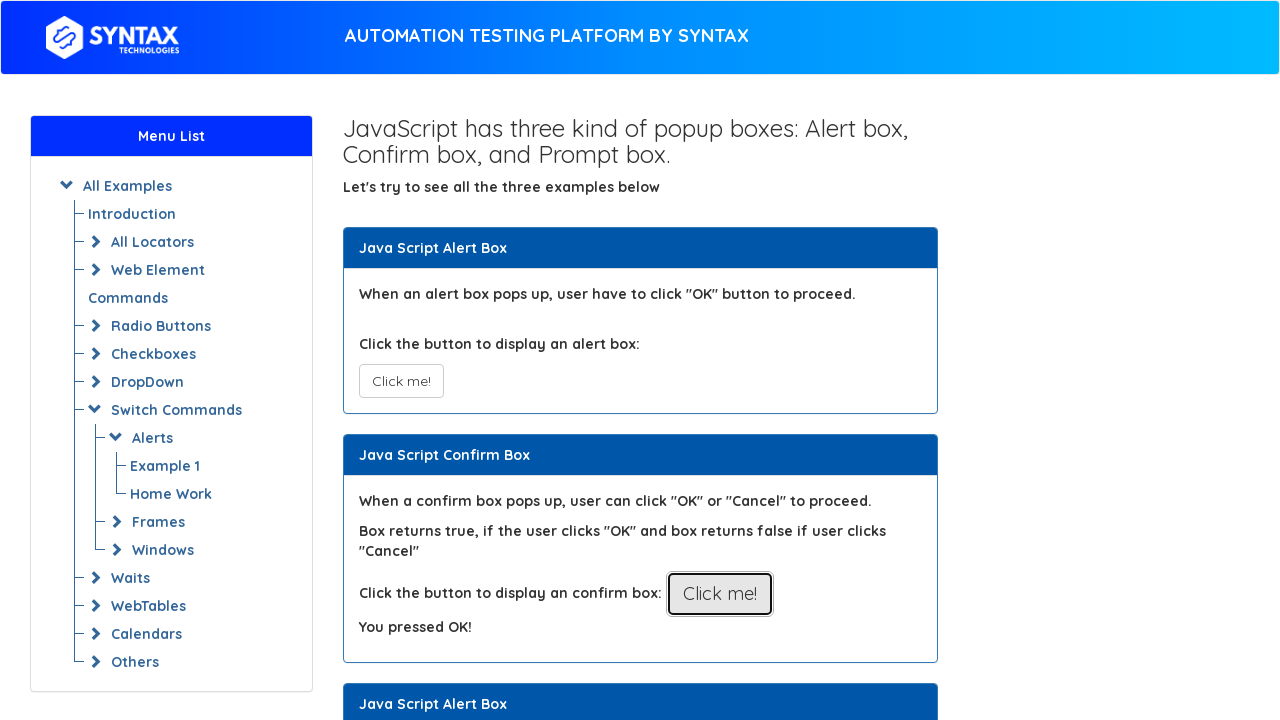

Clicked the prompt dialog button at (714, 360) on xpath=//button[@onclick='myPromptFunction()']
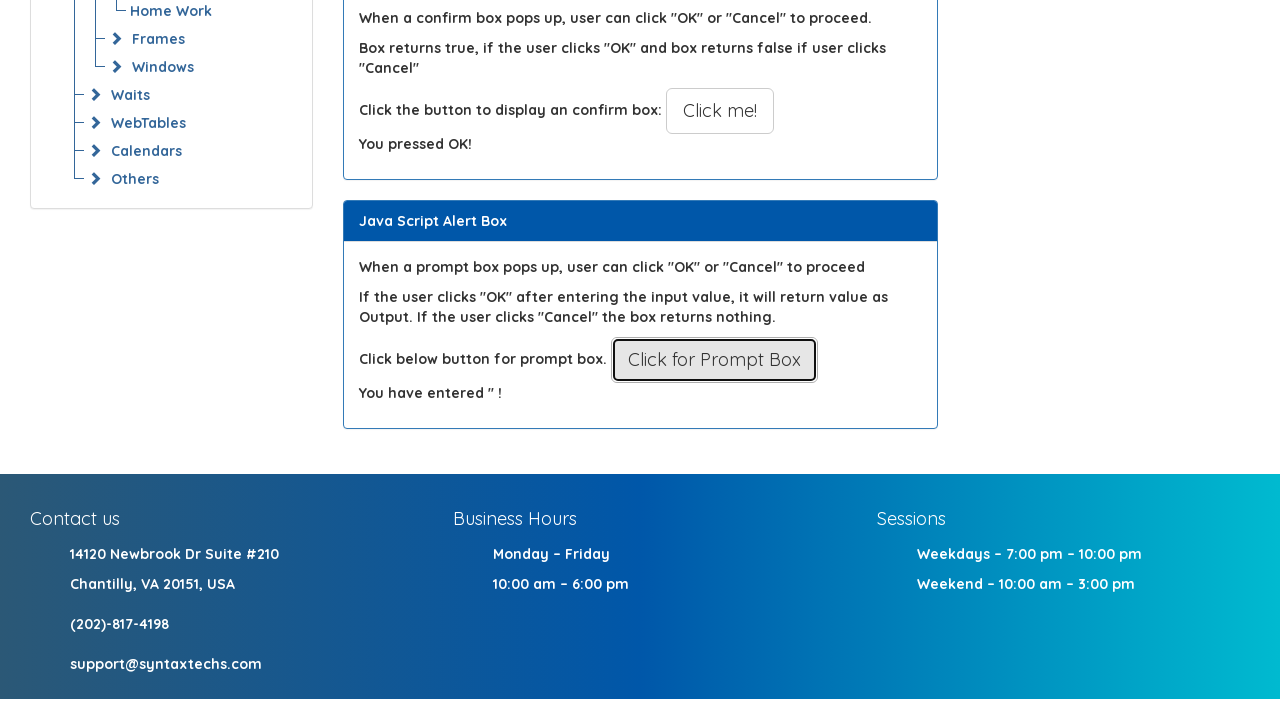

Set up dialog handler to accept prompt dialog with text 'abracadabra'
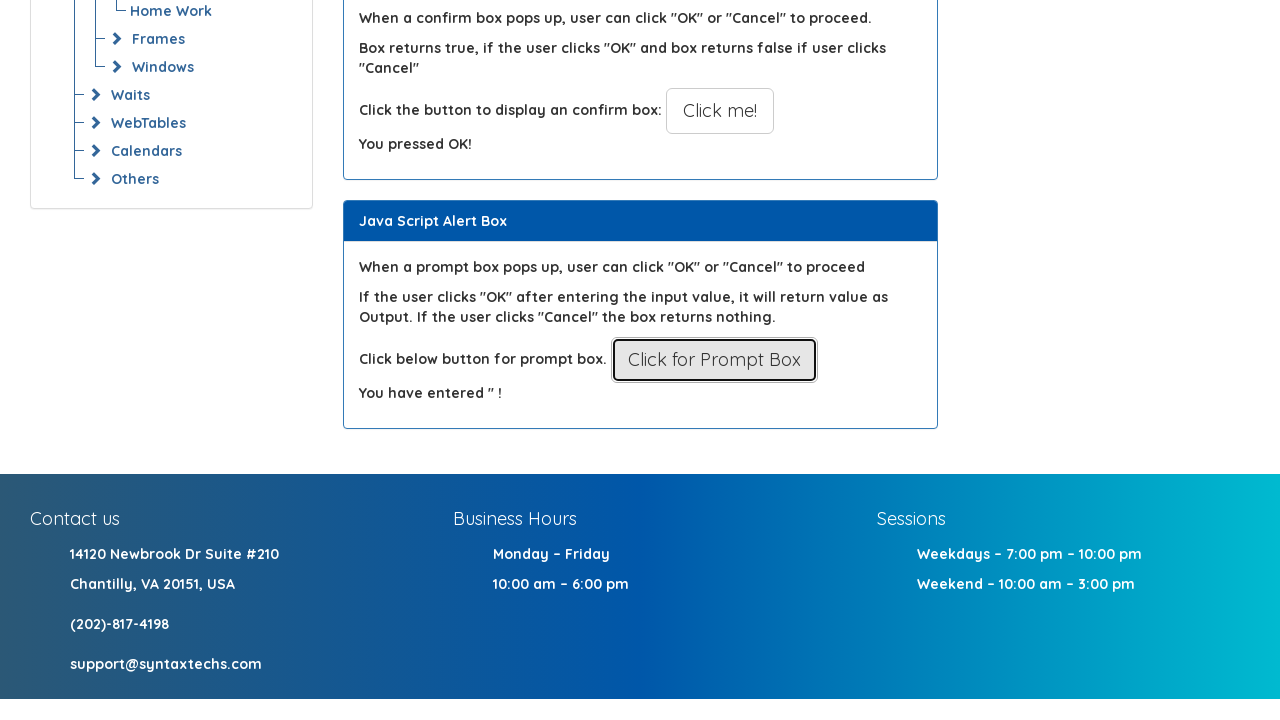

Waited 500ms for prompt dialog to be handled
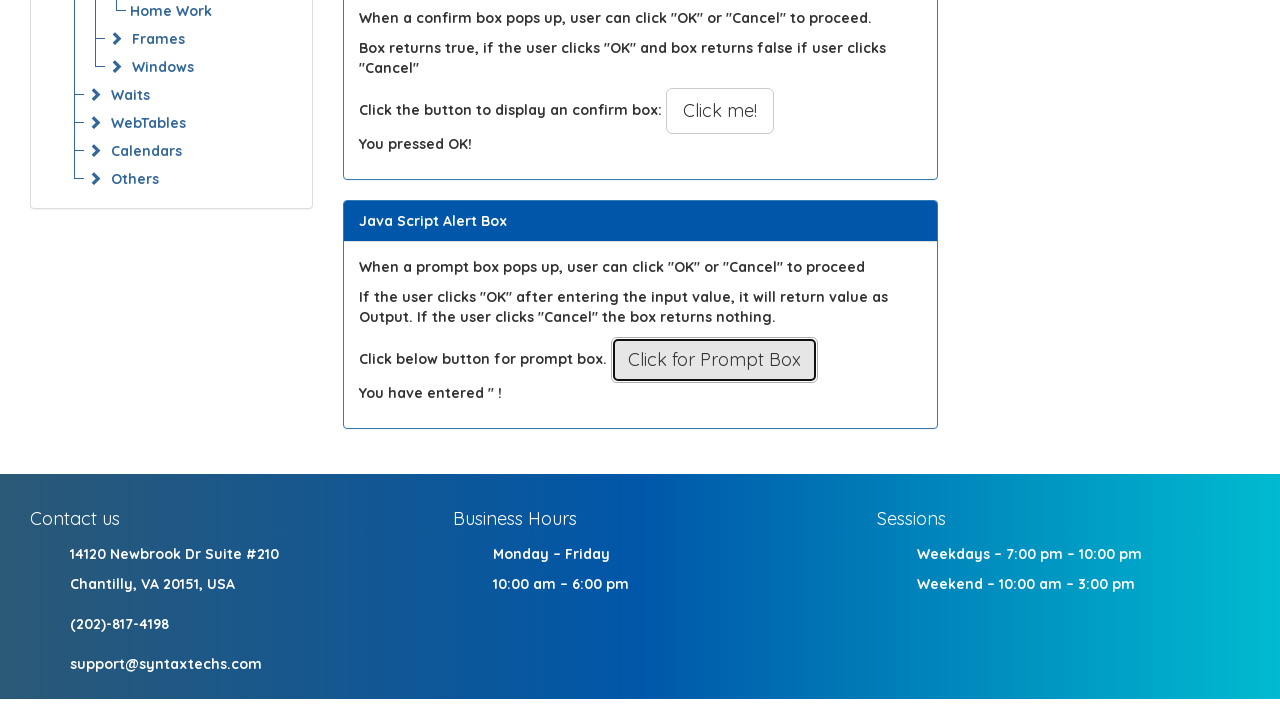

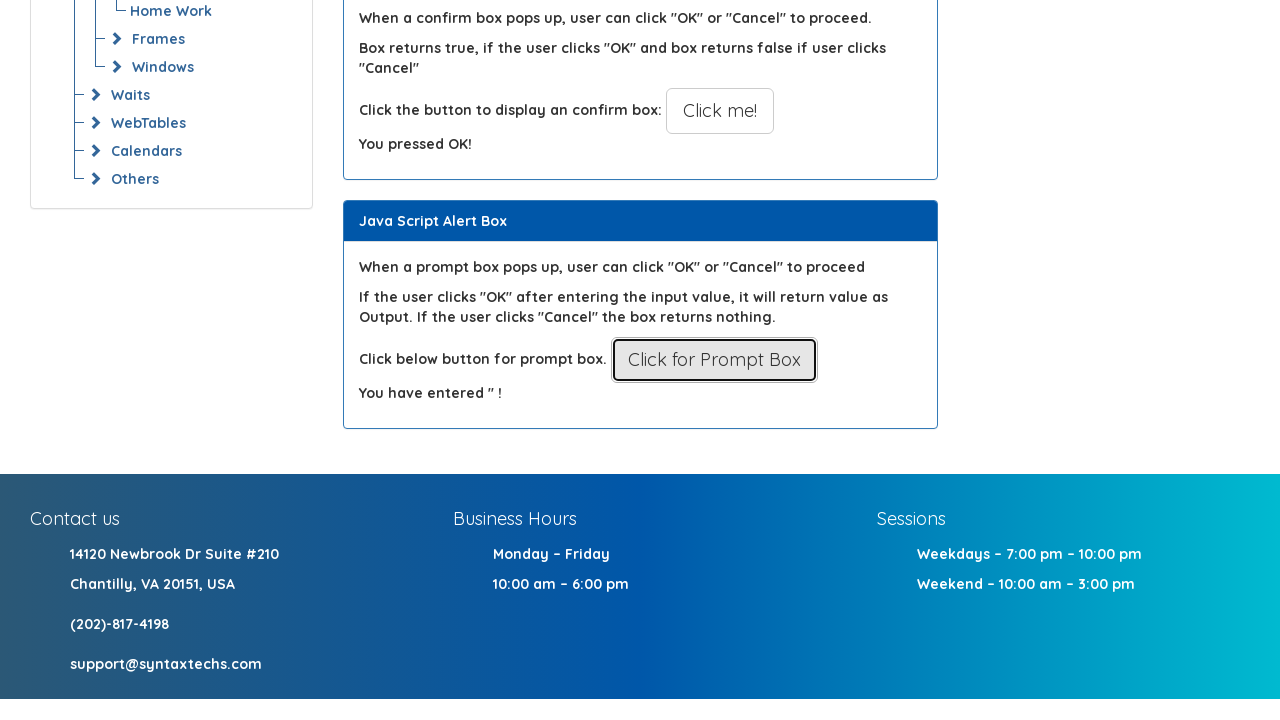